Tests checkbox functionality by clicking on BMW and Benz checkboxes and verifying the BMW checkbox is selected

Starting URL: https://www.letskodeit.com/practice

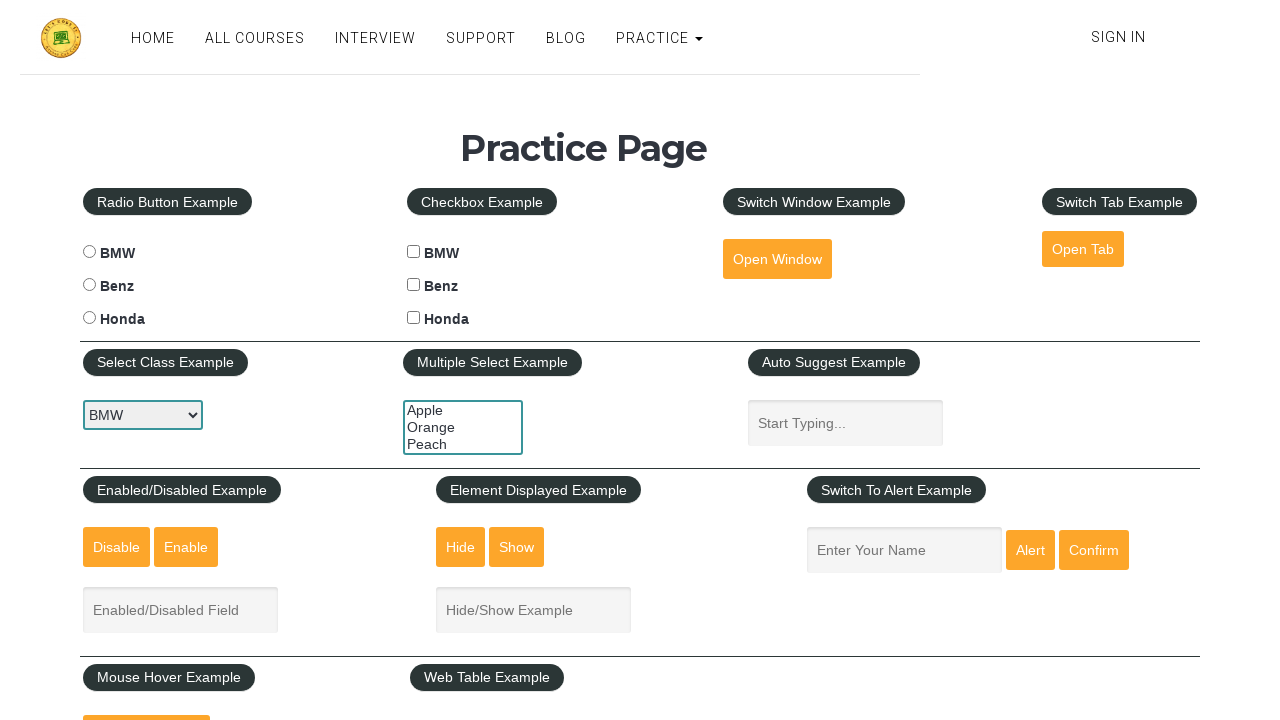

Clicked BMW checkbox at (414, 252) on #bmwcheck
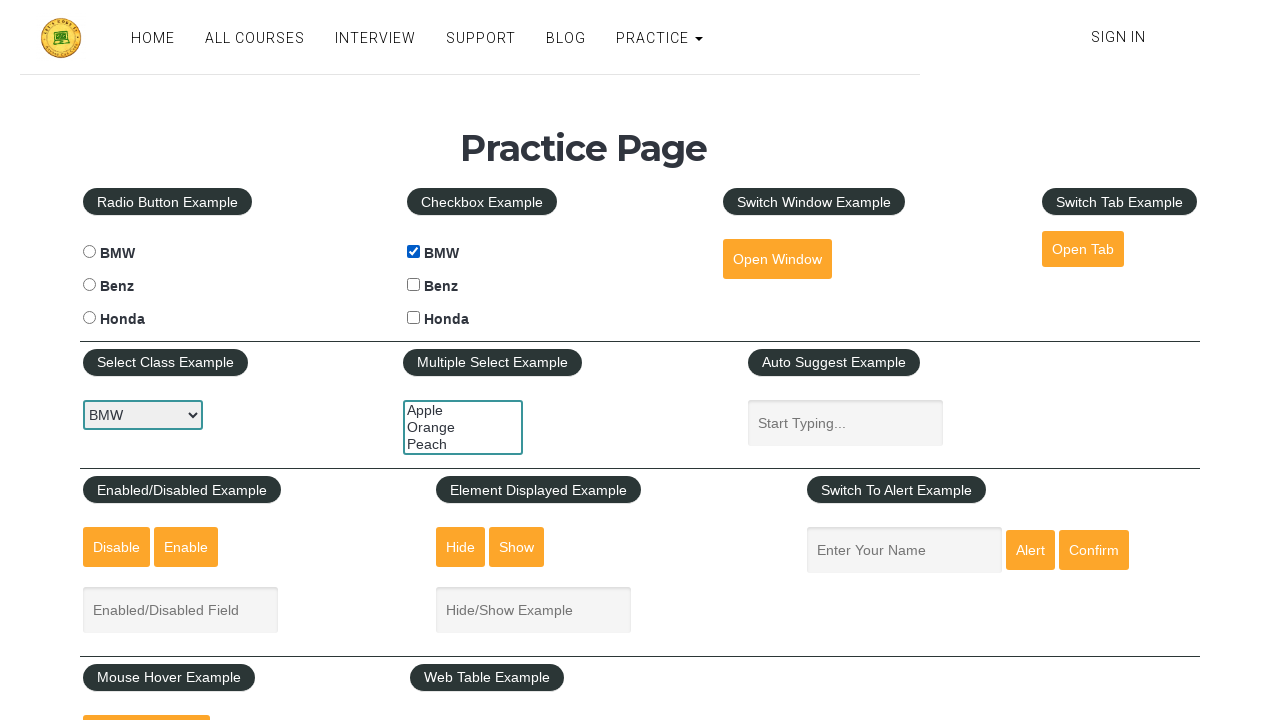

Verified BMW checkbox is selected
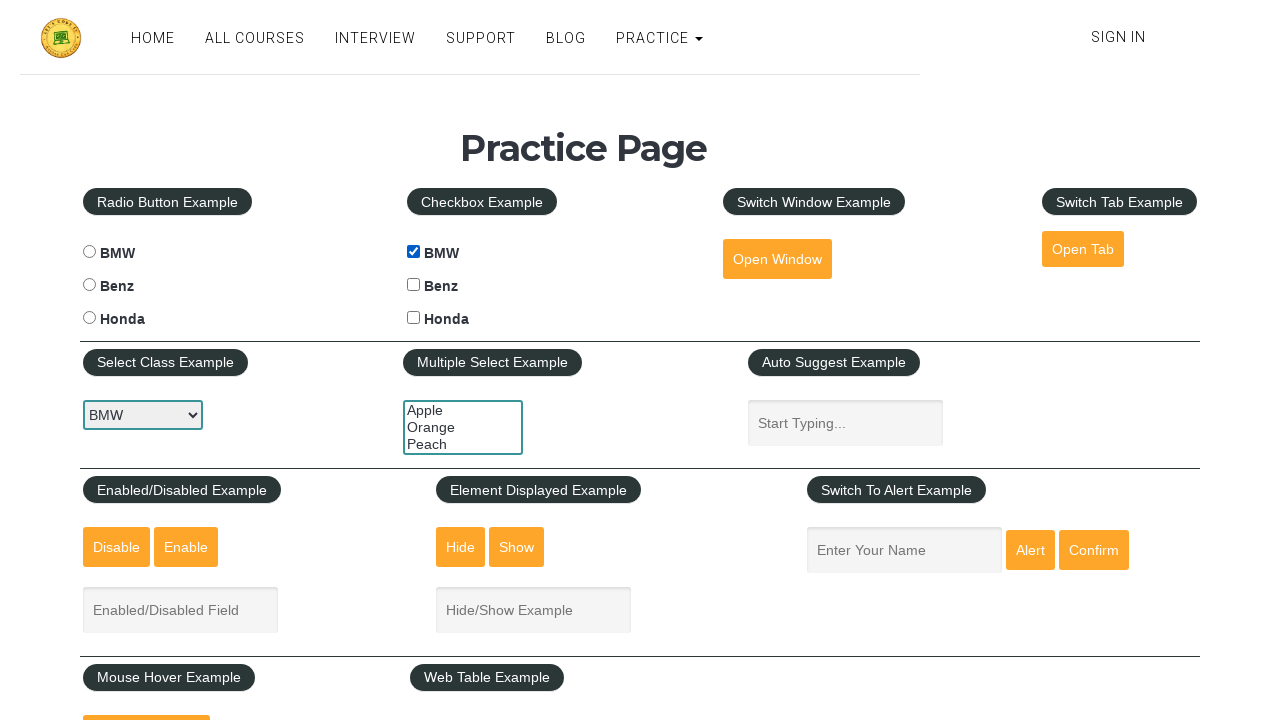

Clicked Benz checkbox at (414, 285) on #benzcheck
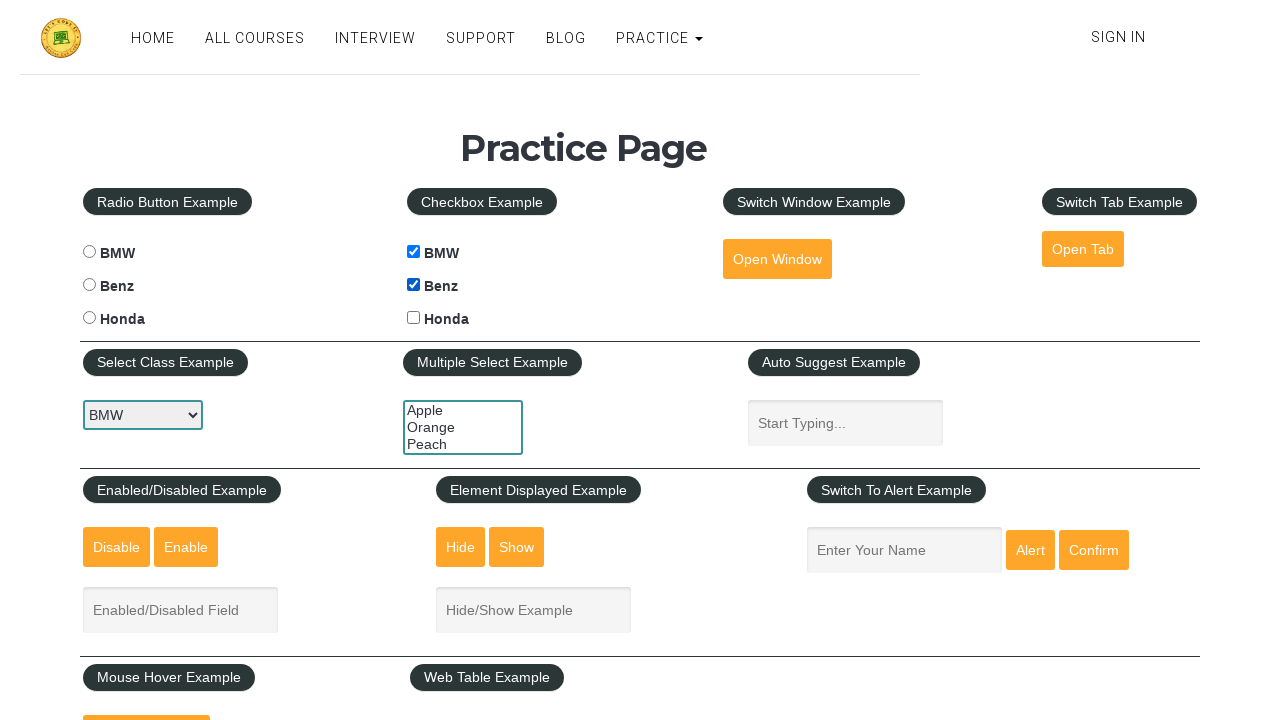

Verified Benz checkbox is selected
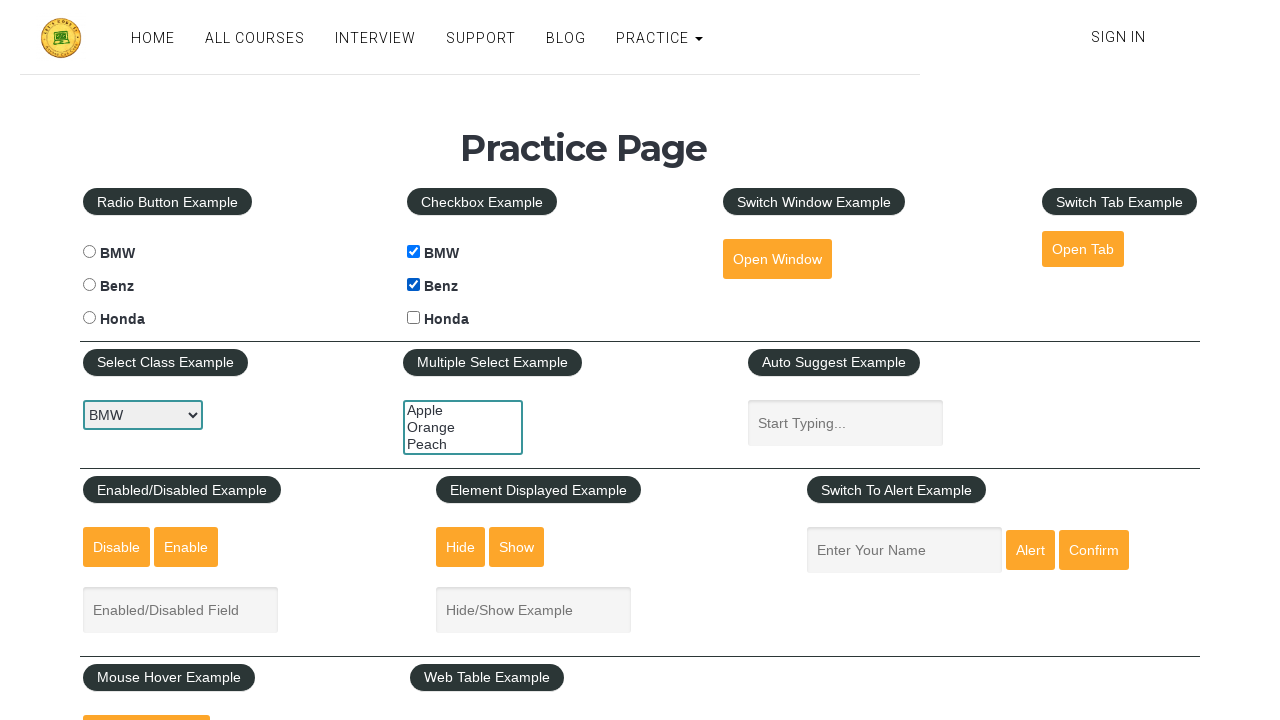

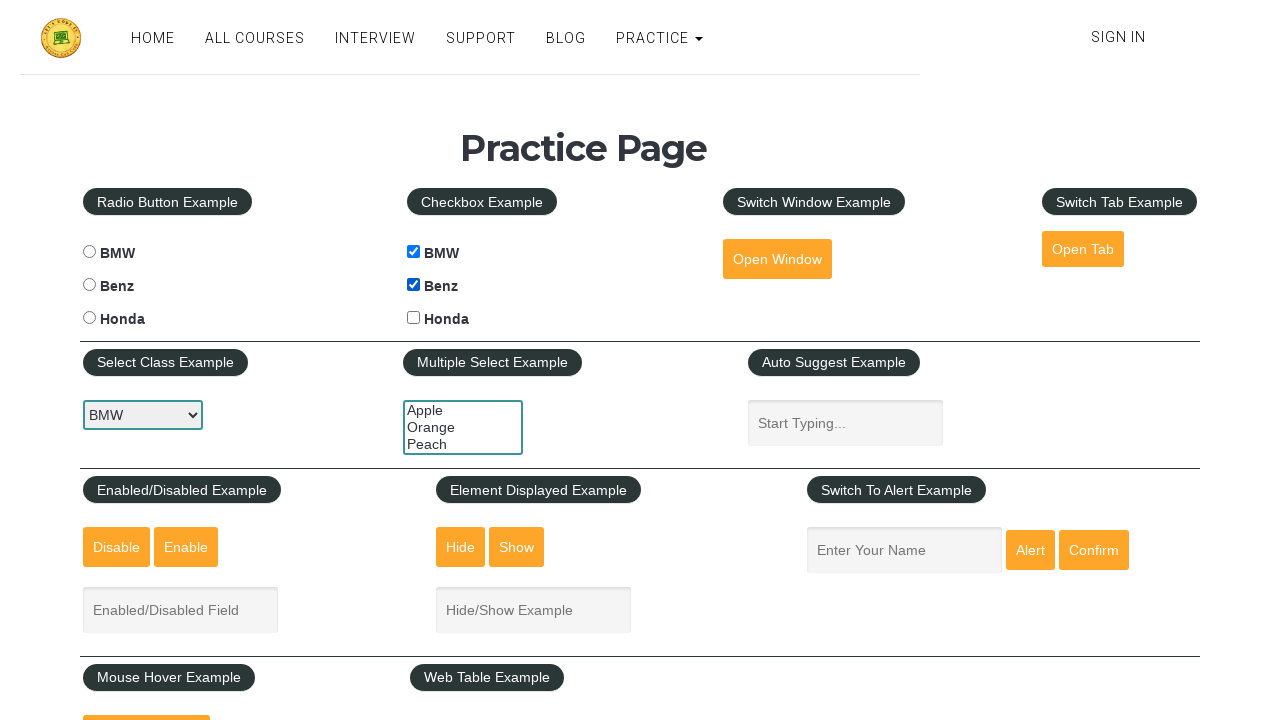